Tests the search functionality on the AITU map website by entering a cabinet/room name and submitting the search to view the location on the map.

Starting URL: https://yuujiso.github.io/aitumap/

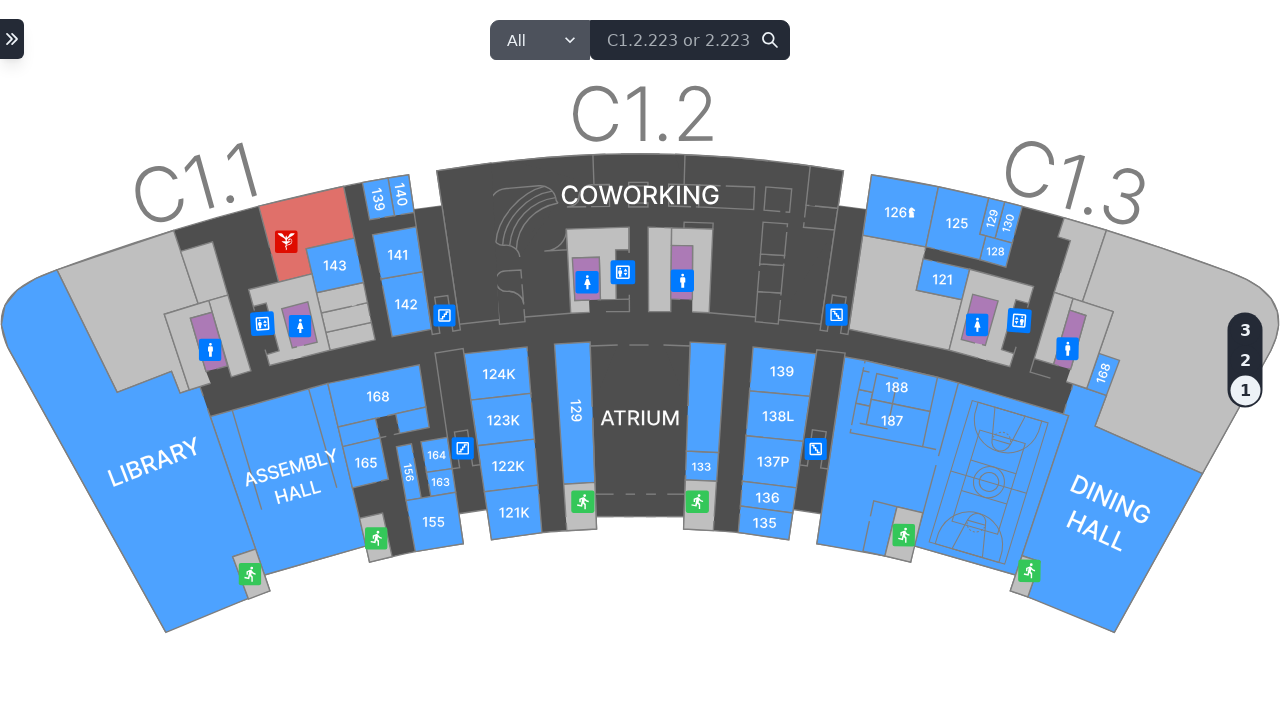

Waited for page to fully load (networkidle state)
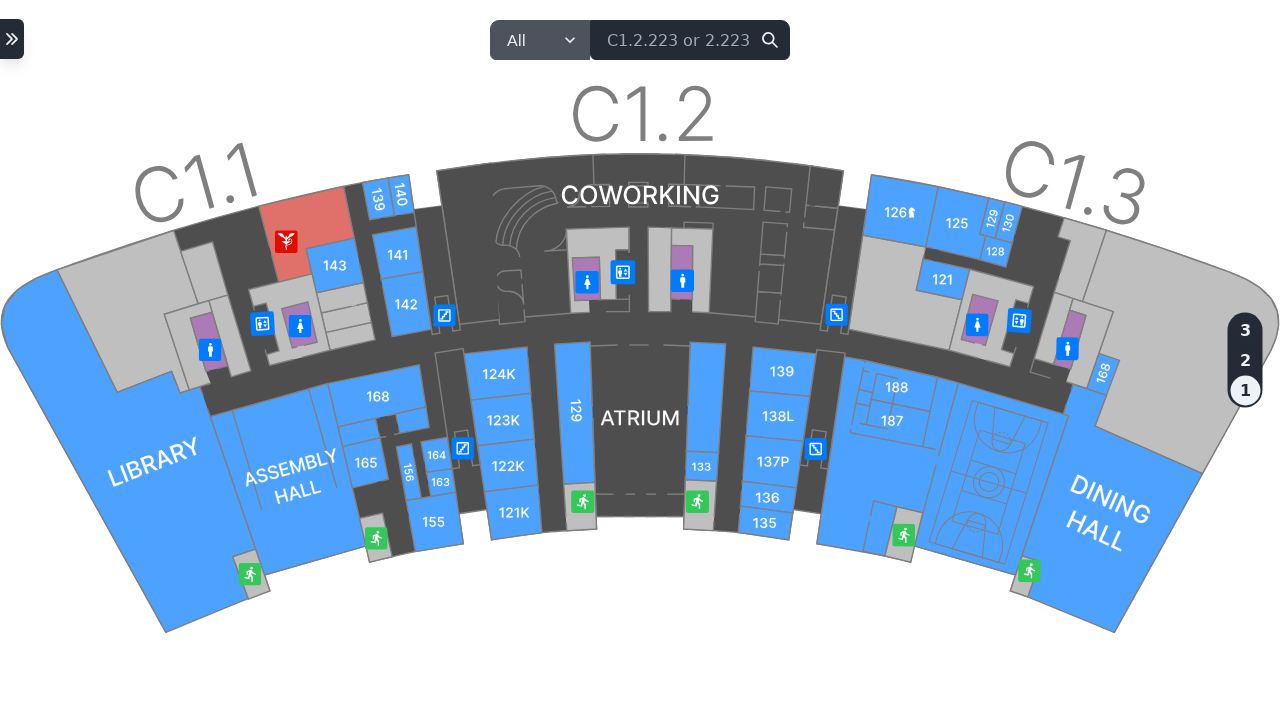

Search input field is now visible
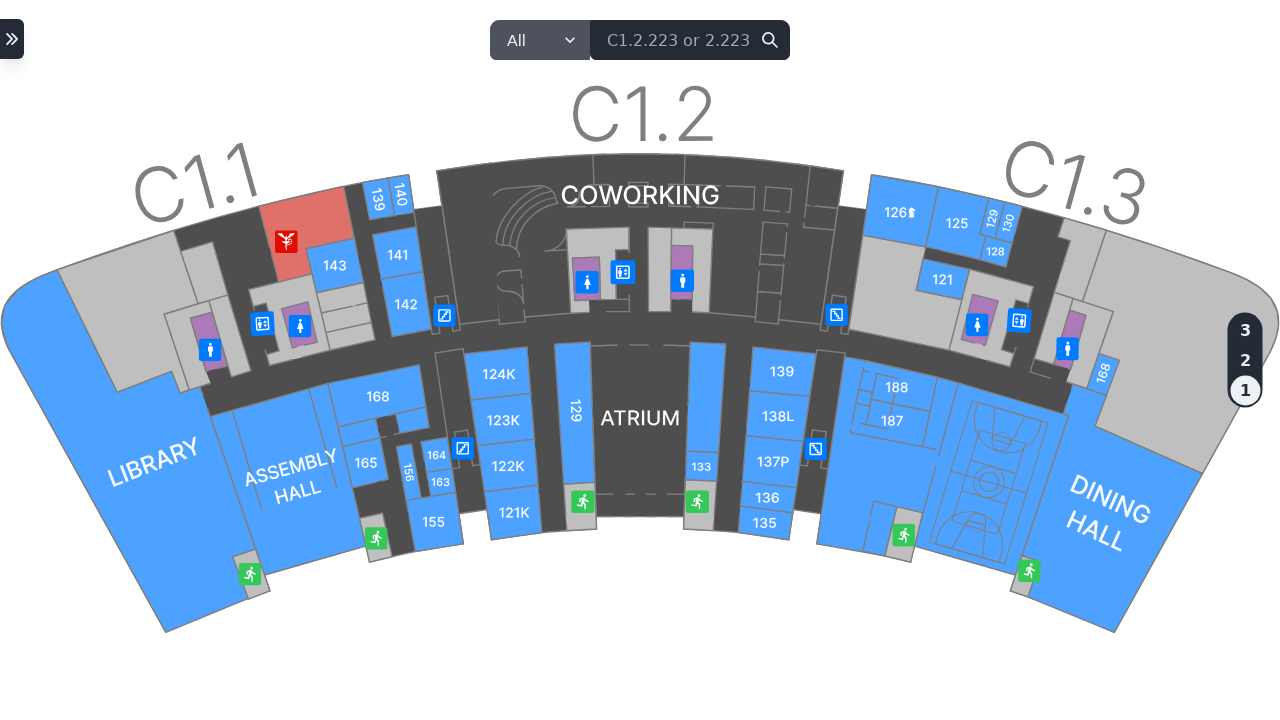

Clicked on the search input field at (690, 40) on #search__chakra-input
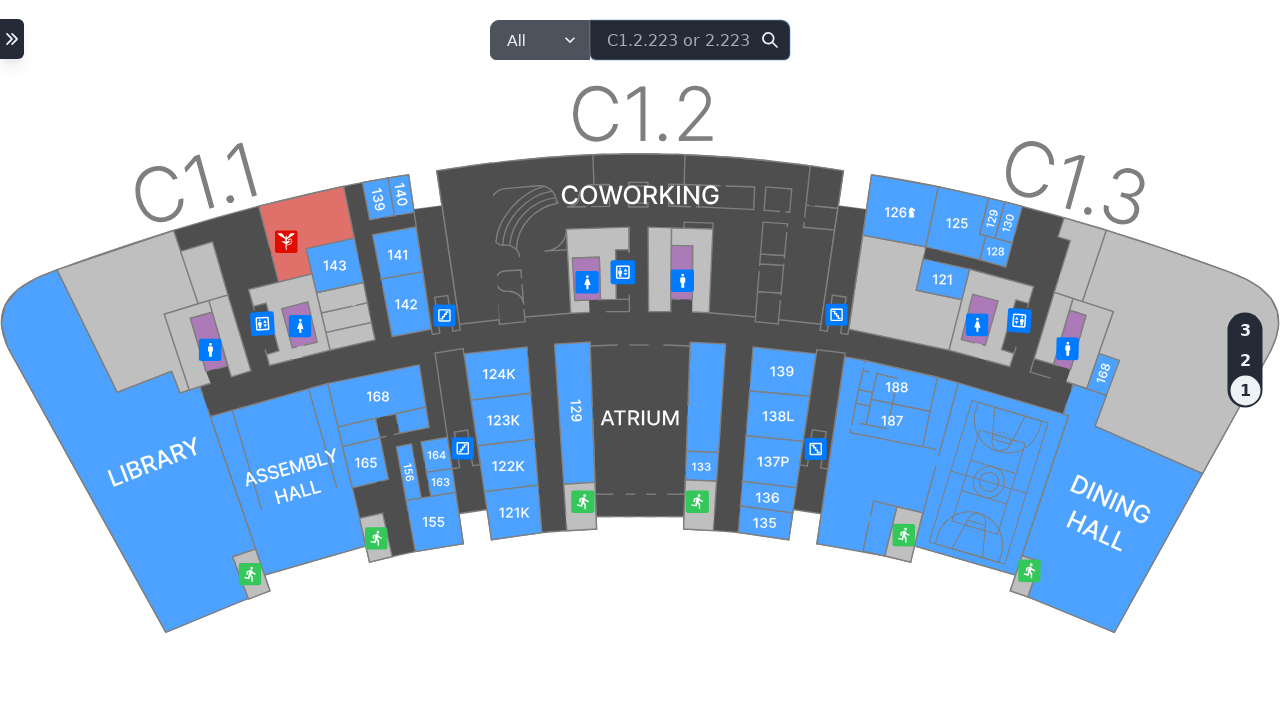

Entered cabinet name 'C301' in search field on #search__chakra-input
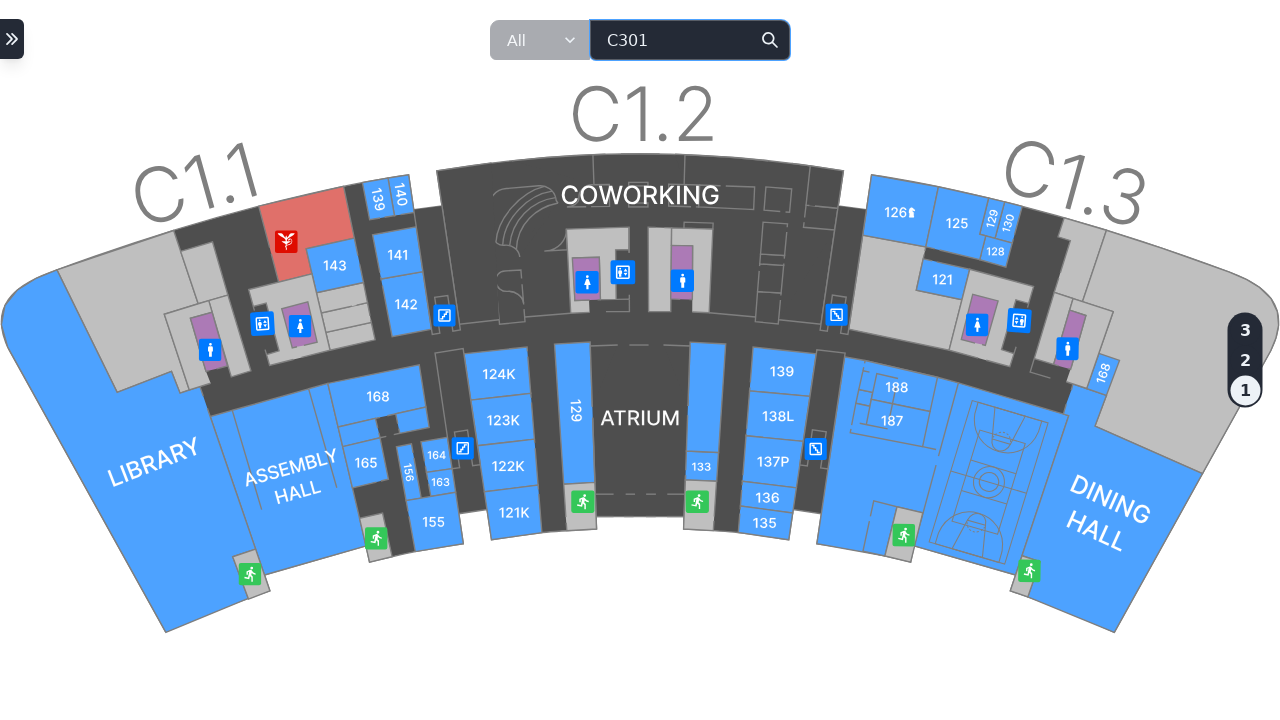

Pressed Enter to submit the search query on #search__chakra-input
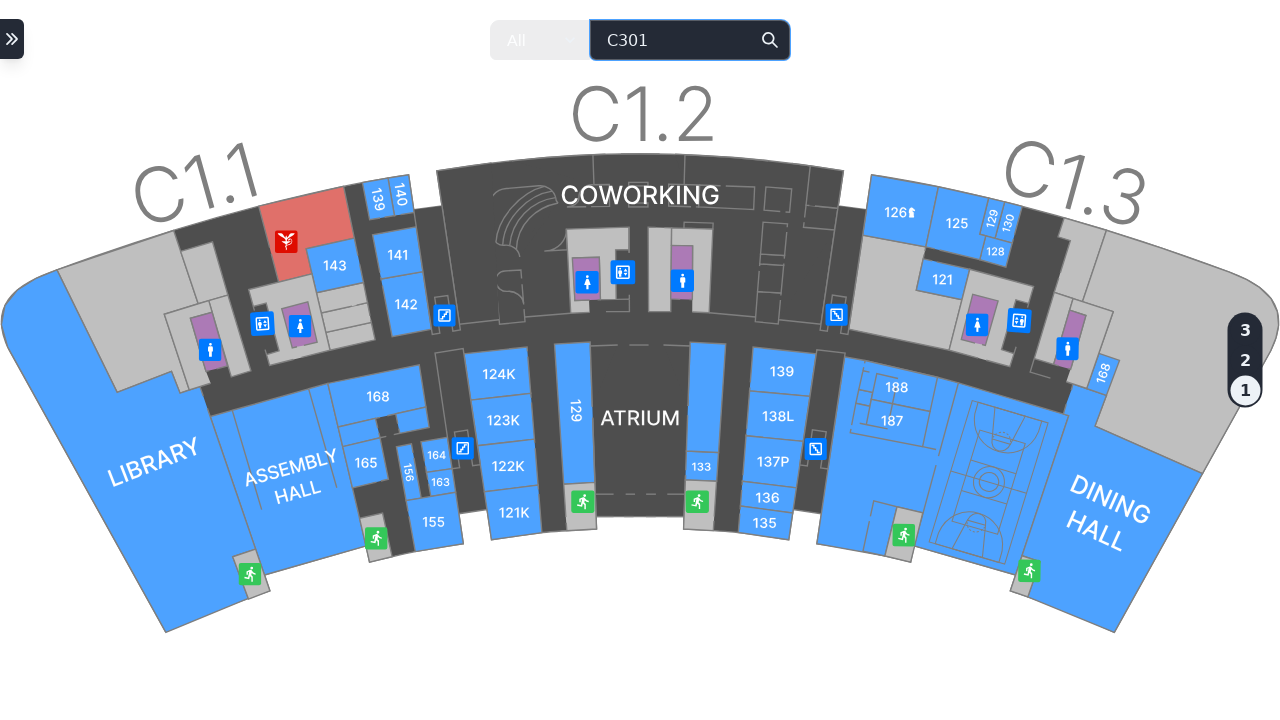

Waited 2 seconds for map to update with search result
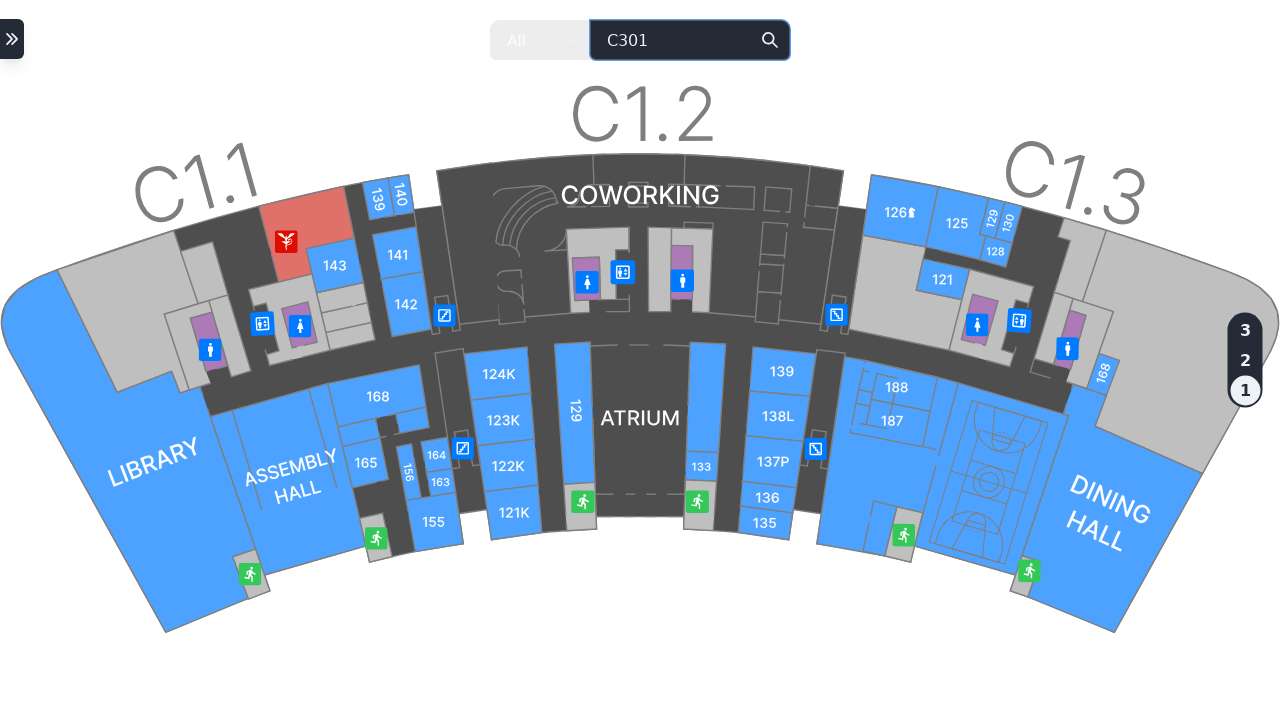

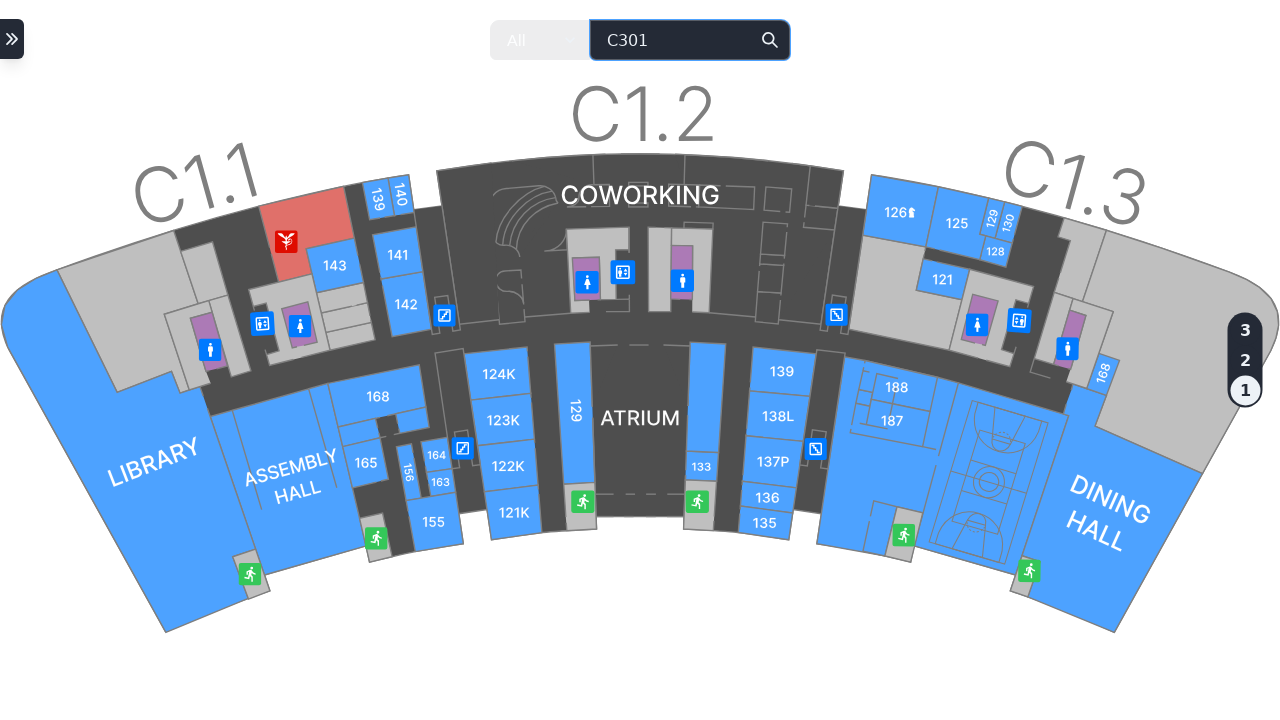